Tests JavaScript alert handling by clicking a button that triggers an alert dialog and then accepting/dismissing the alert

Starting URL: https://formy-project.herokuapp.com/switch-window

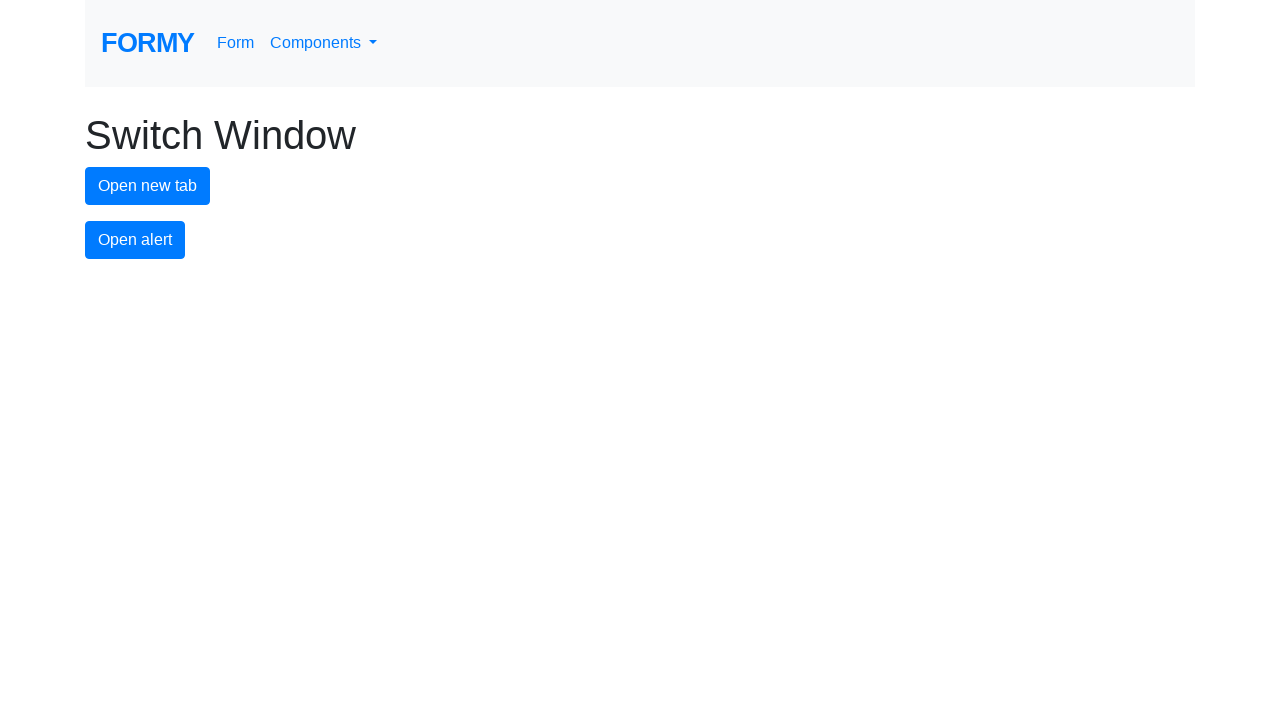

Set up dialog handler to accept alerts
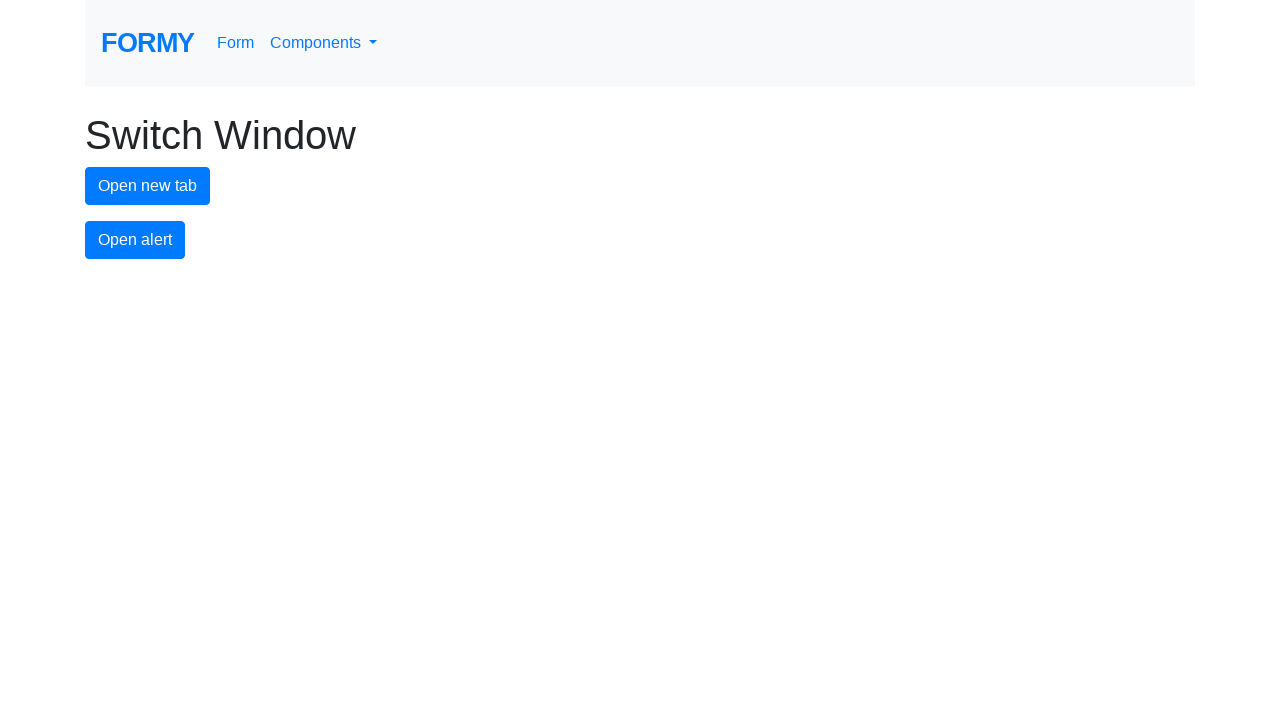

Clicked alert button to trigger JavaScript alert at (135, 240) on #alert-button
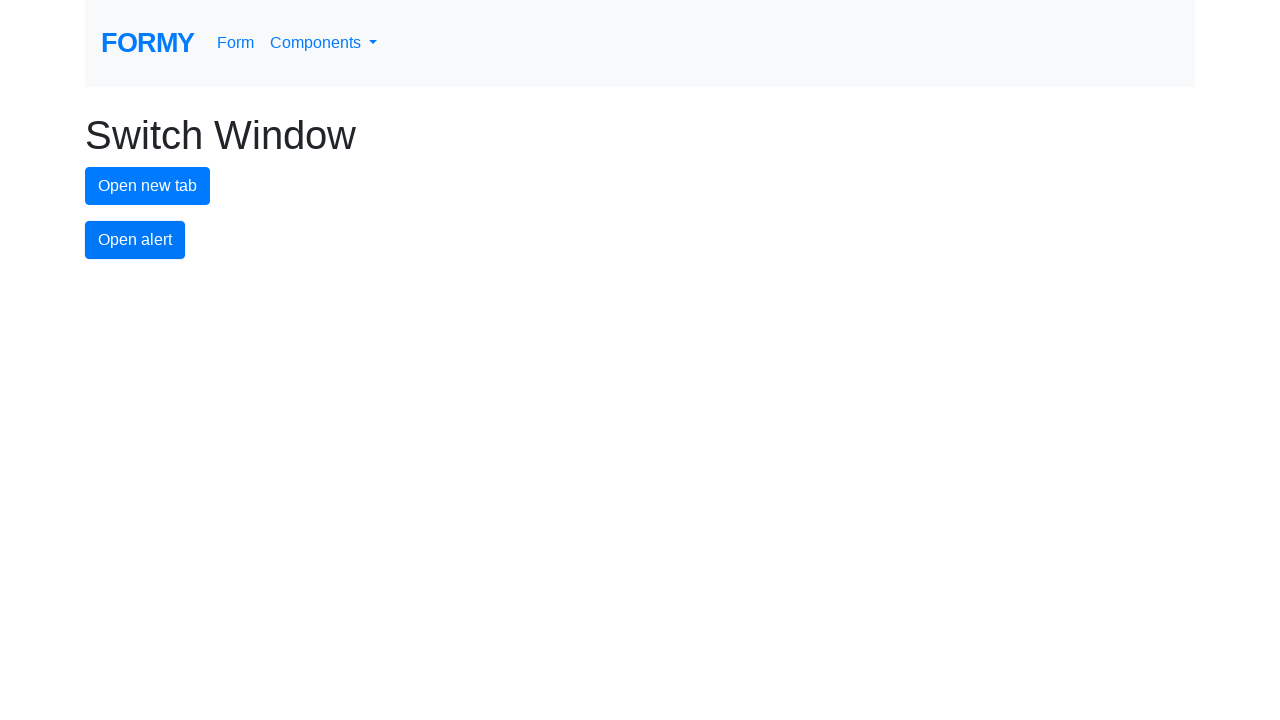

Waited for alert dialog to be handled
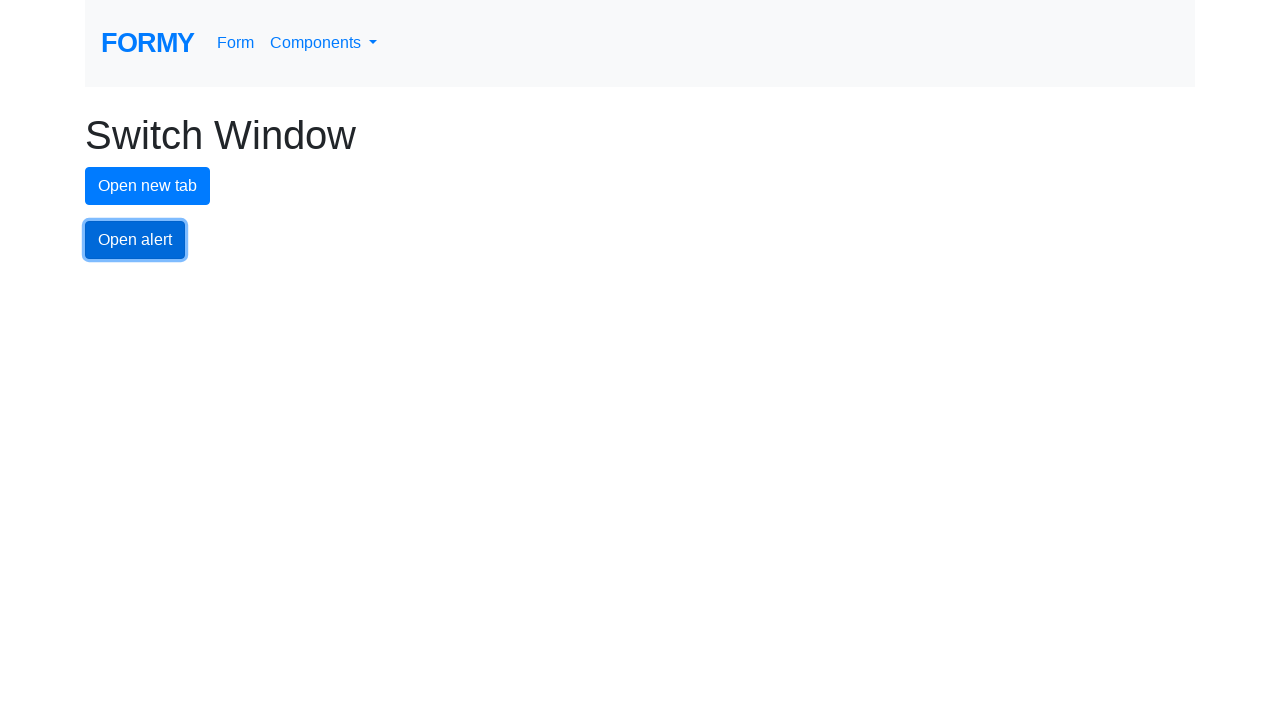

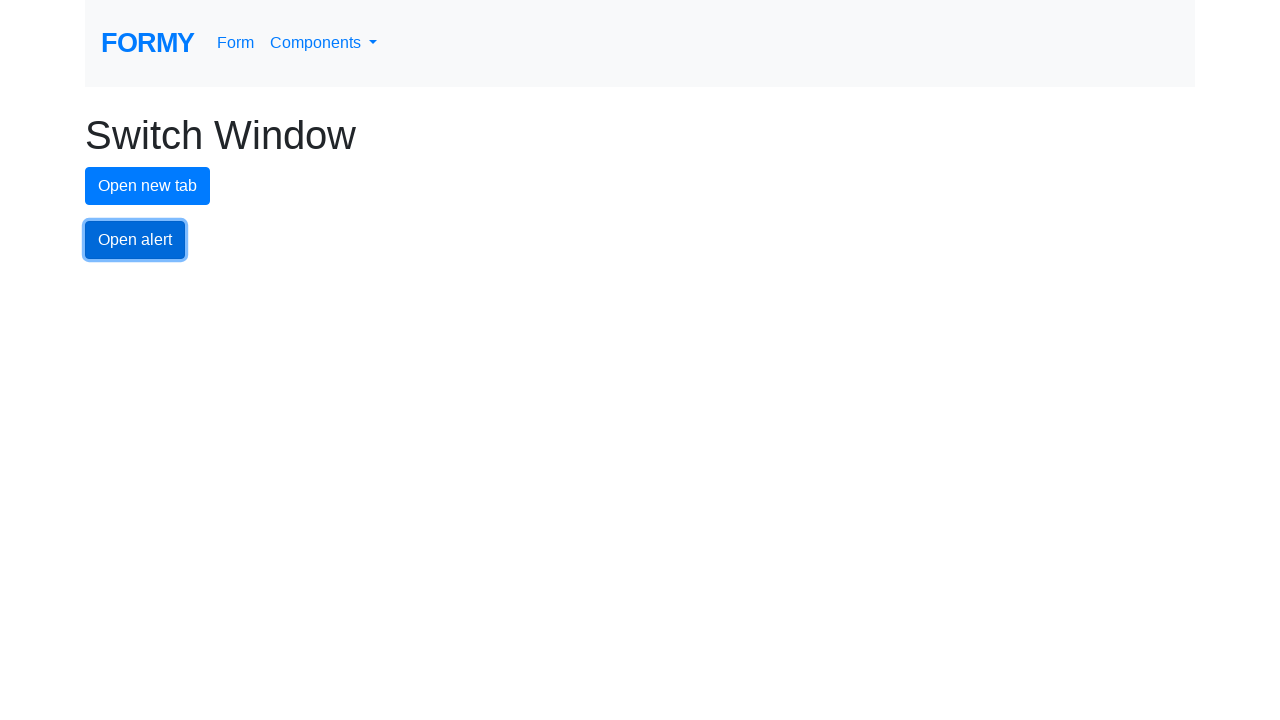